Tests sorting the Due column in descending order by clicking the column header twice and verifying the values are sorted in reverse order

Starting URL: http://the-internet.herokuapp.com/tables

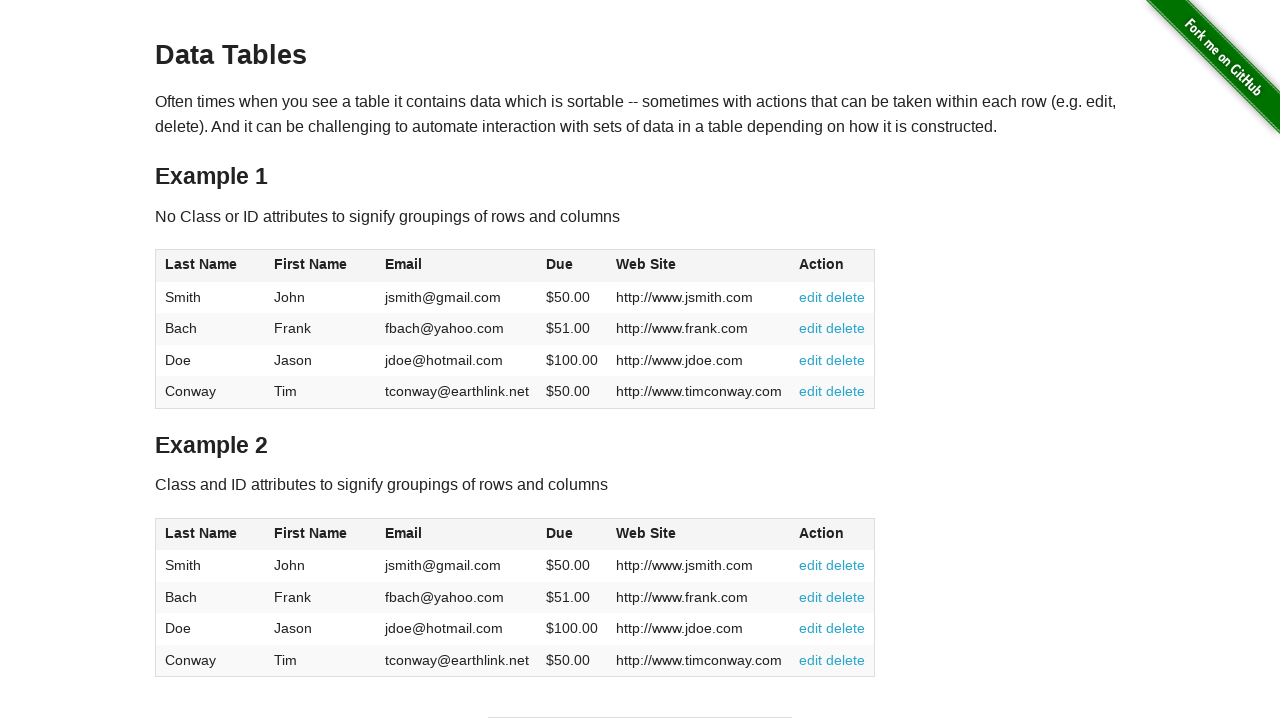

Clicked Due column header for first sort (ascending) at (572, 266) on #table1 thead tr th:nth-child(4)
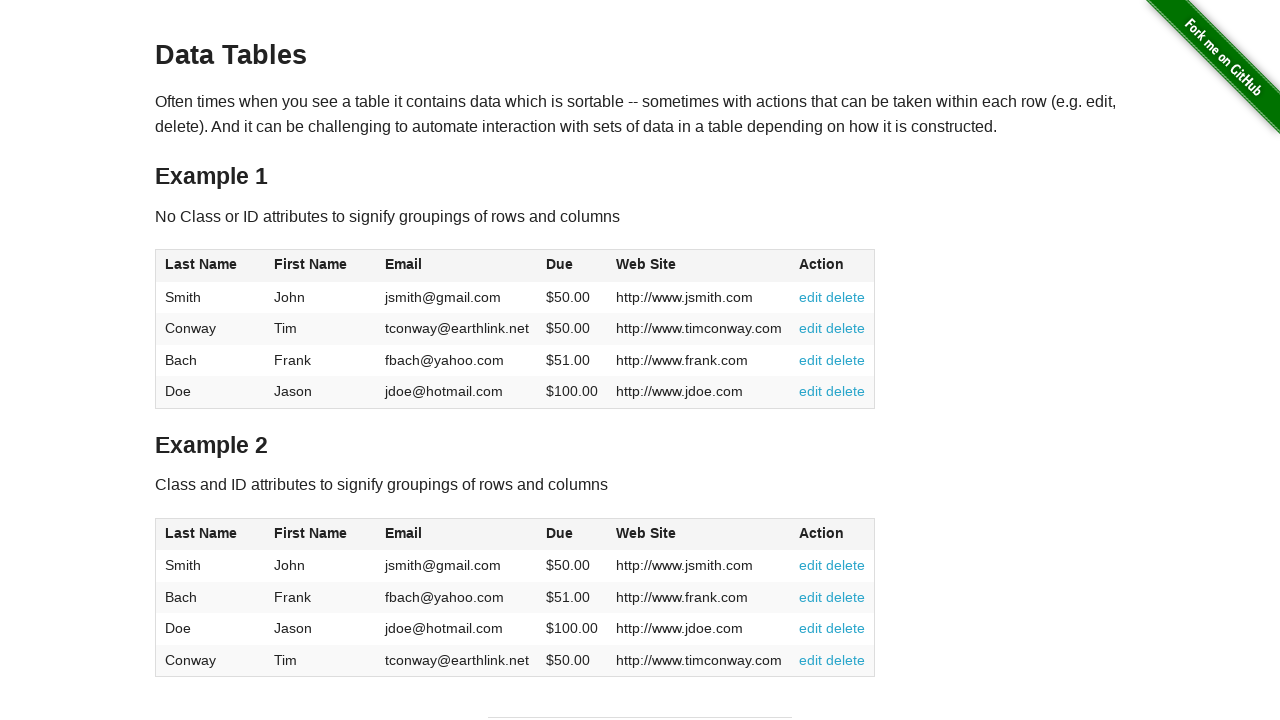

Clicked Due column header for second sort (descending) at (572, 266) on #table1 thead tr th:nth-child(4)
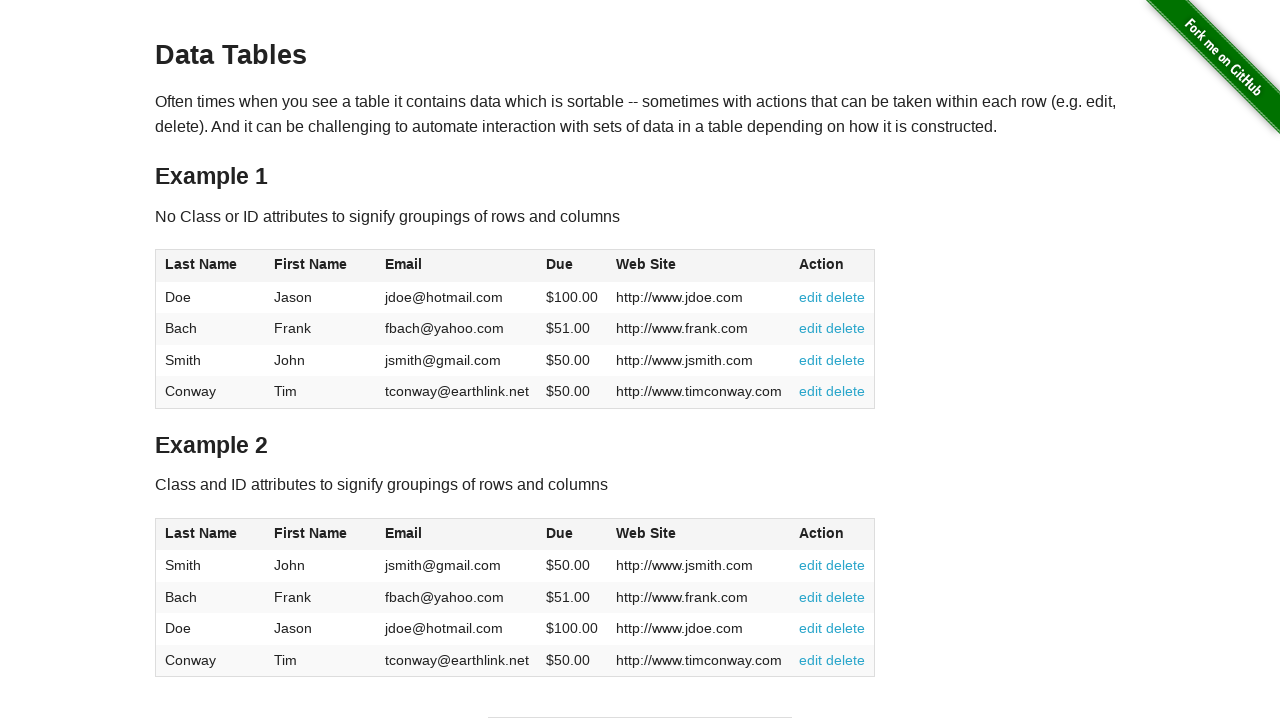

Due column data loaded and ready
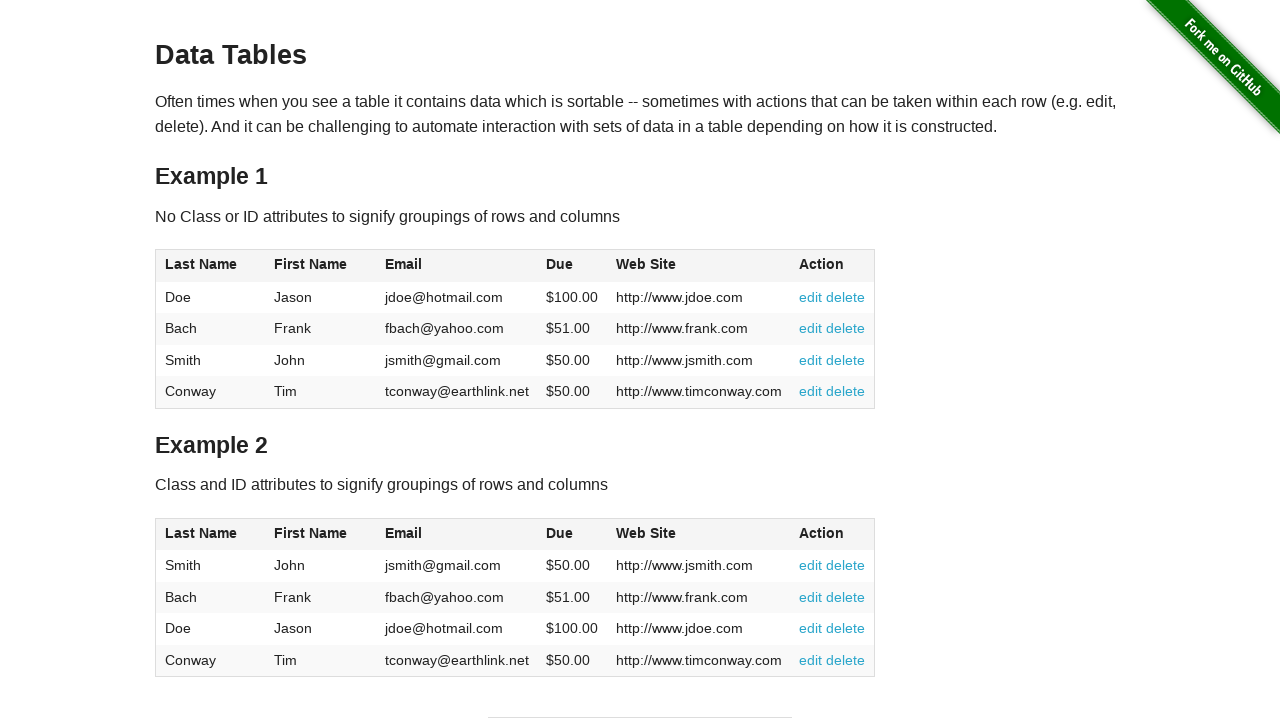

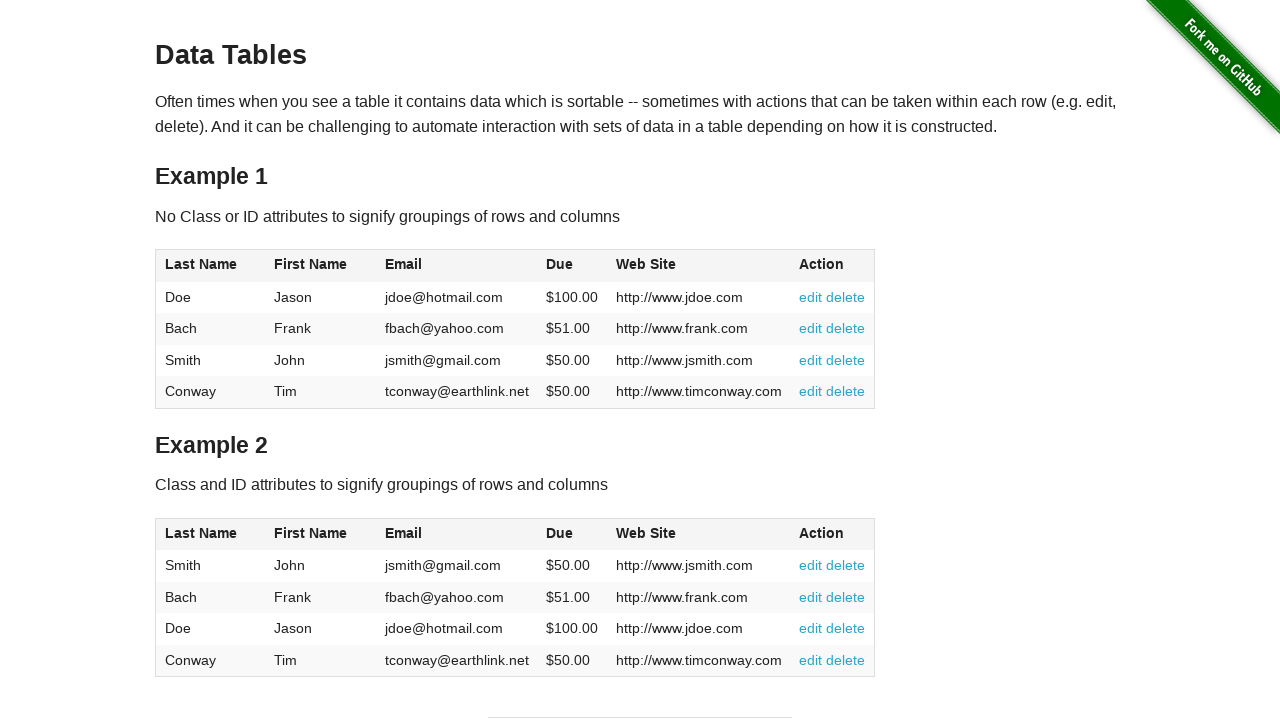